Tests checkbox functionality by checking the selected state of various sports checkboxes and clicking the Netball checkbox

Starting URL: http://test.rubywatir.com/checkboxes.php

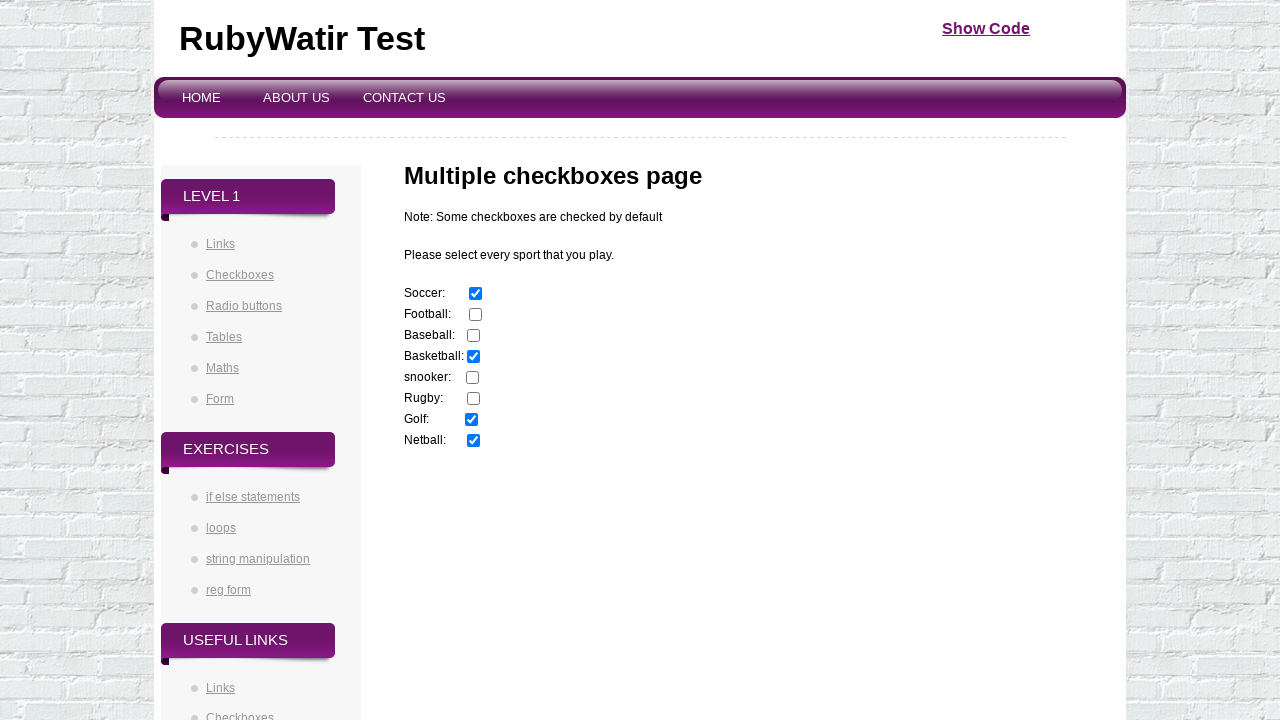

Checked if Soccer checkbox is selected
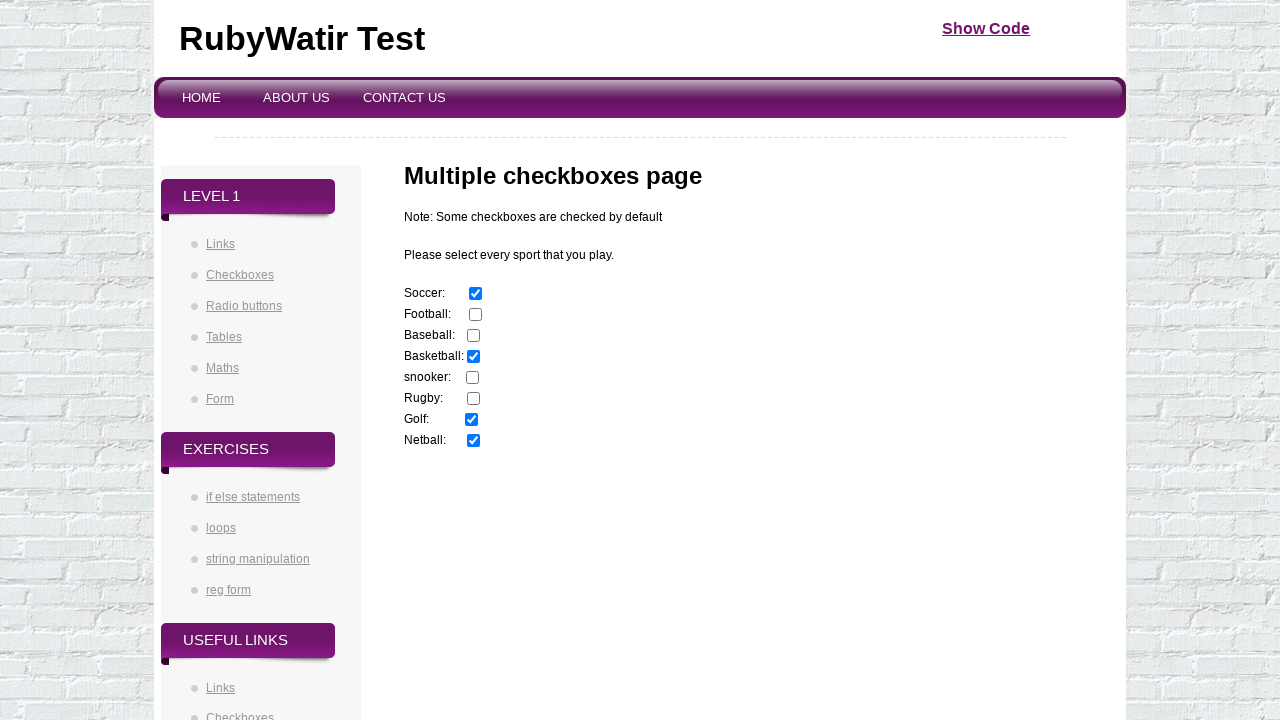

Checked if Football checkbox is selected
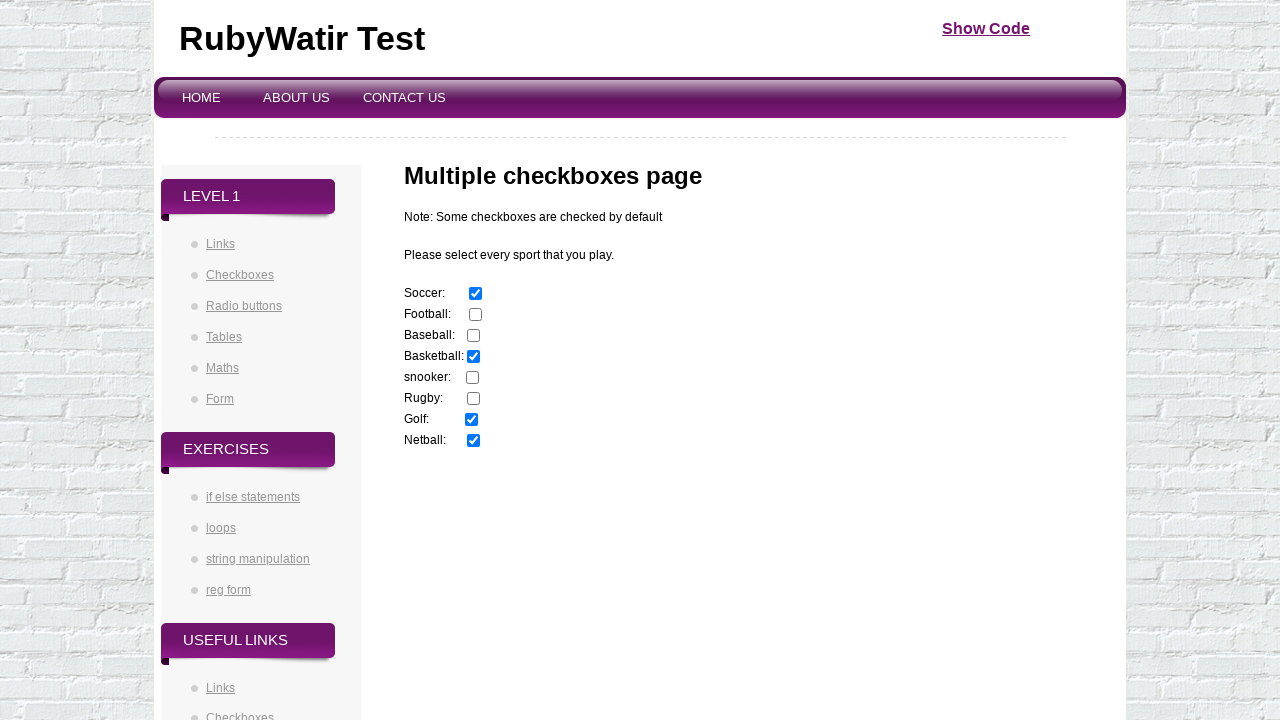

Checked if Baseball checkbox is selected
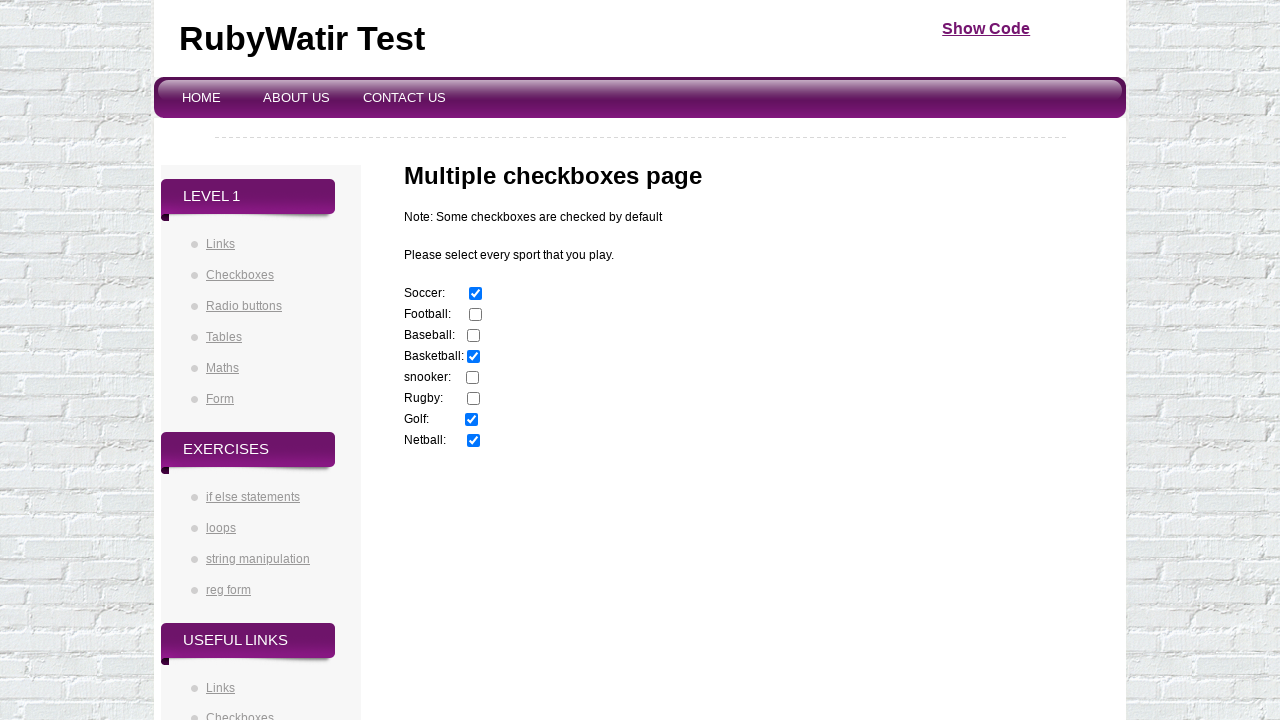

Checked if Basketball checkbox is selected
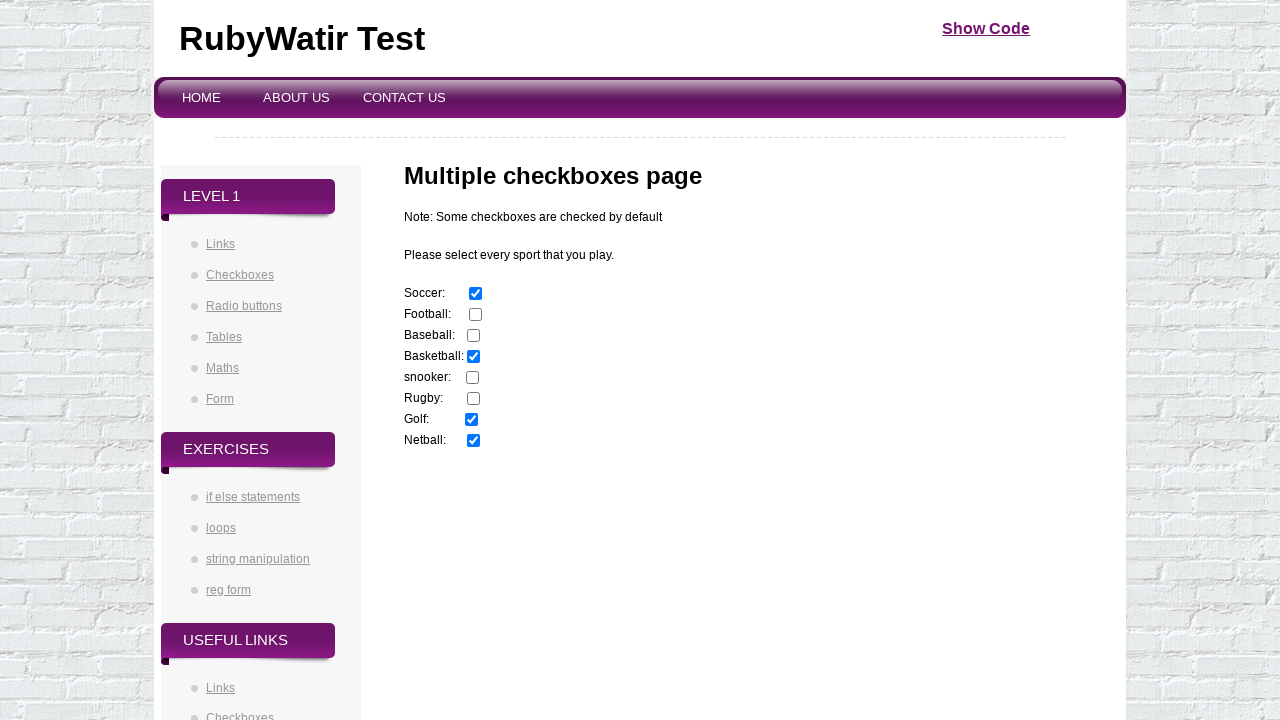

Checked if Snooker checkbox is selected
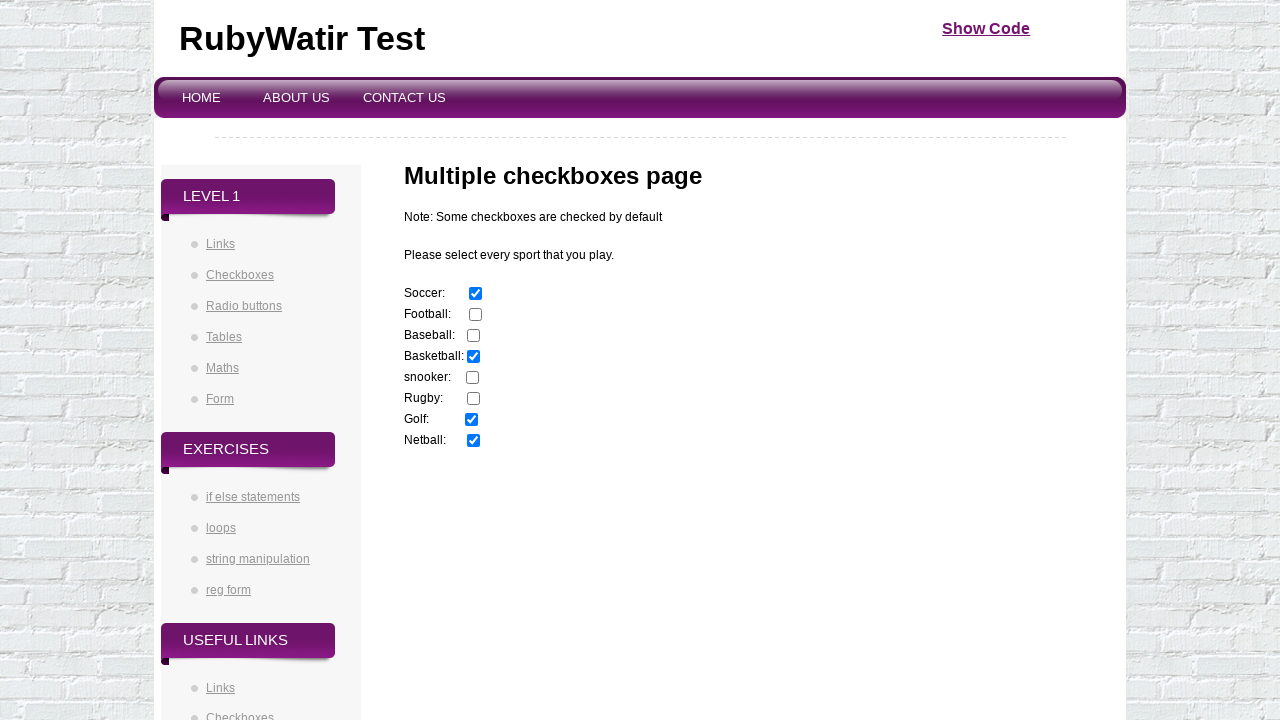

Checked if Rugby checkbox is selected
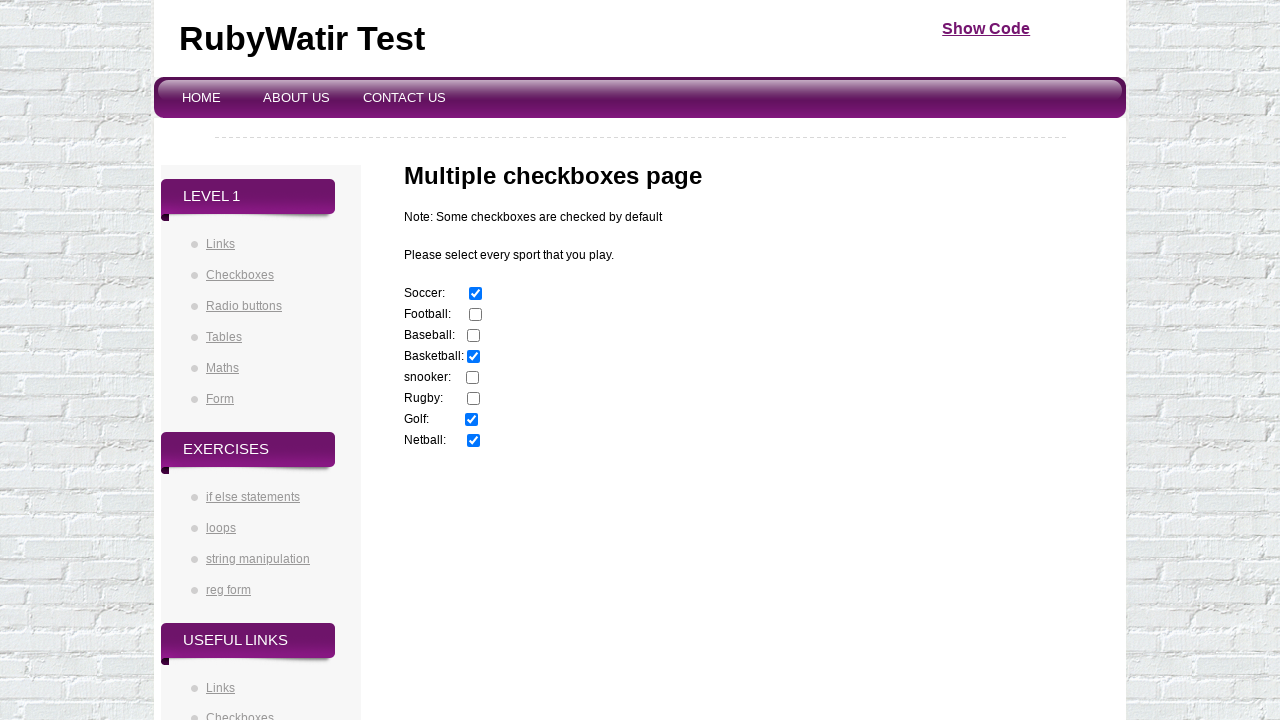

Checked if Golf checkbox is selected
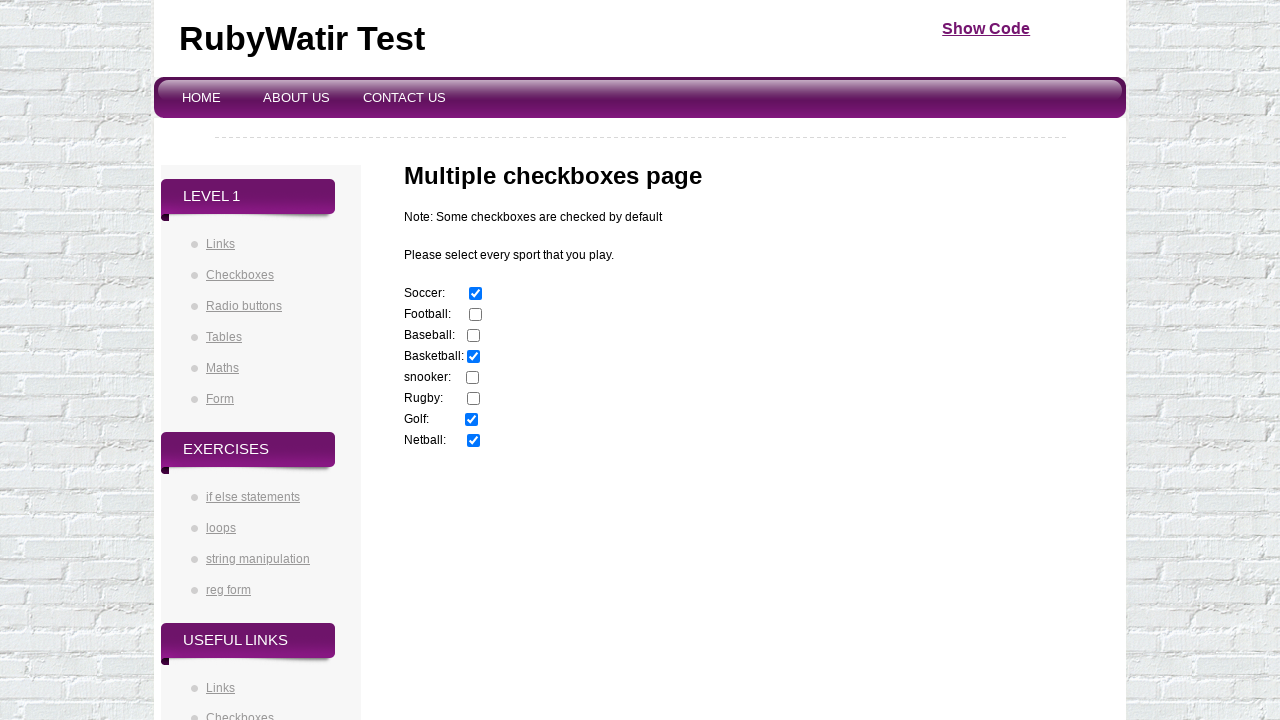

Checked if Netball checkbox is selected
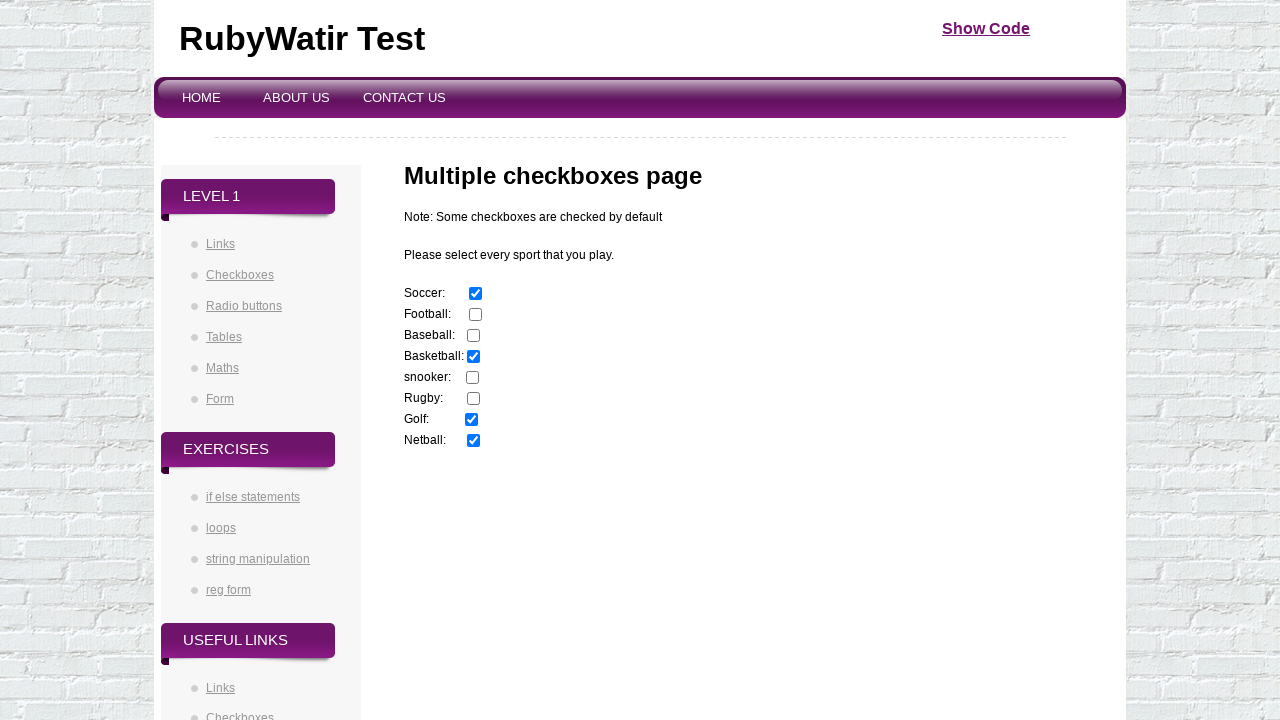

Clicked on Netball checkbox to toggle its selection state at (474, 441) on (//input[@name='sports'])[8]
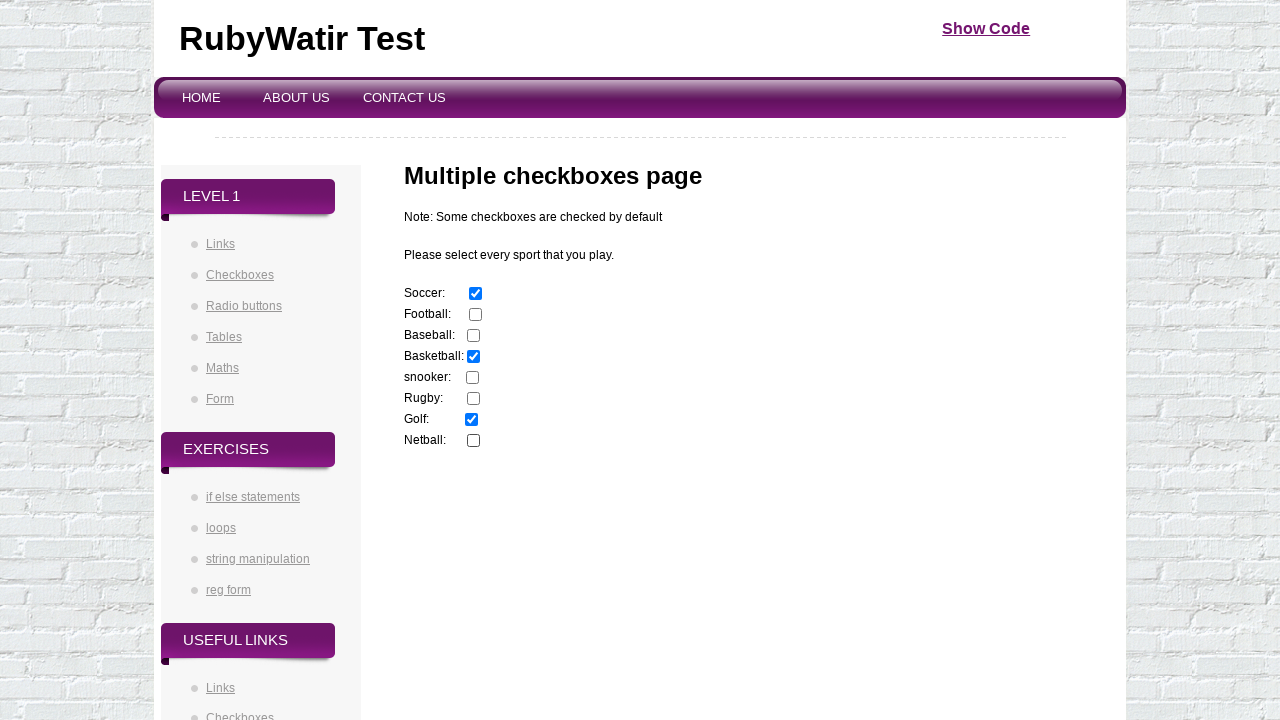

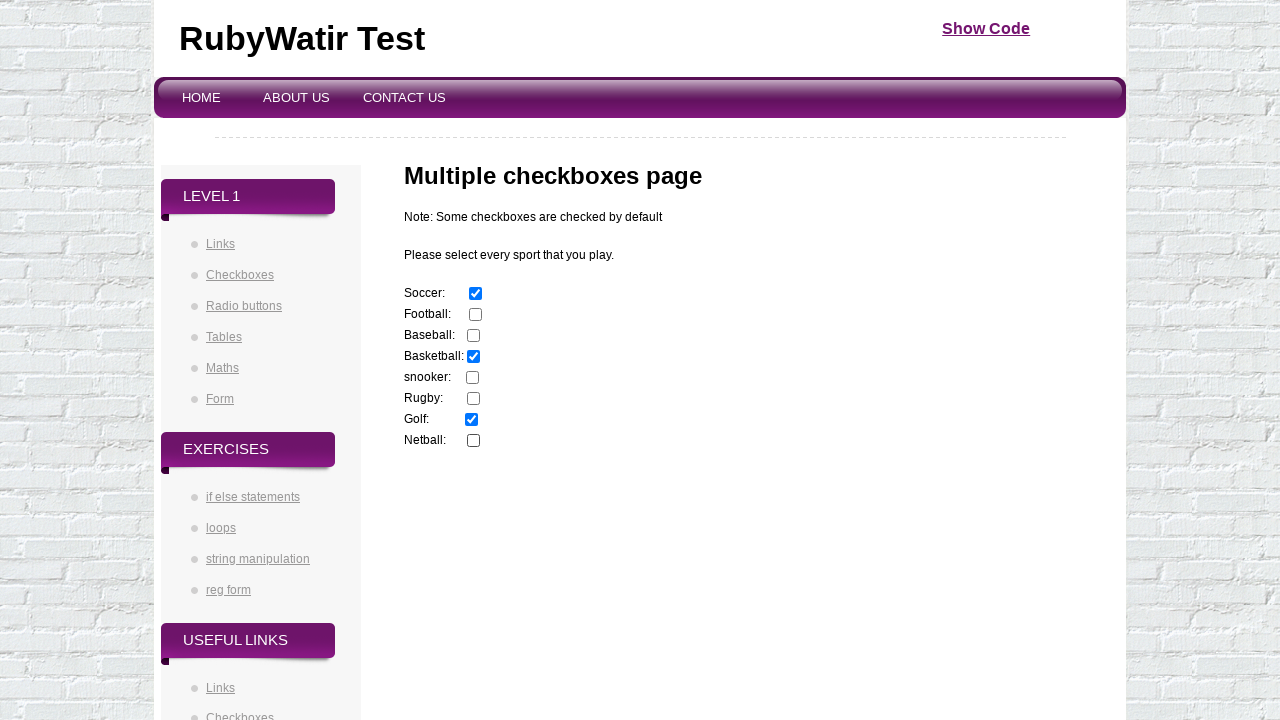